Navigates to Payment History section and verifies the total payment information is displayed

Starting URL: https://webix.com/demos/bank-app/#!/top/transactions

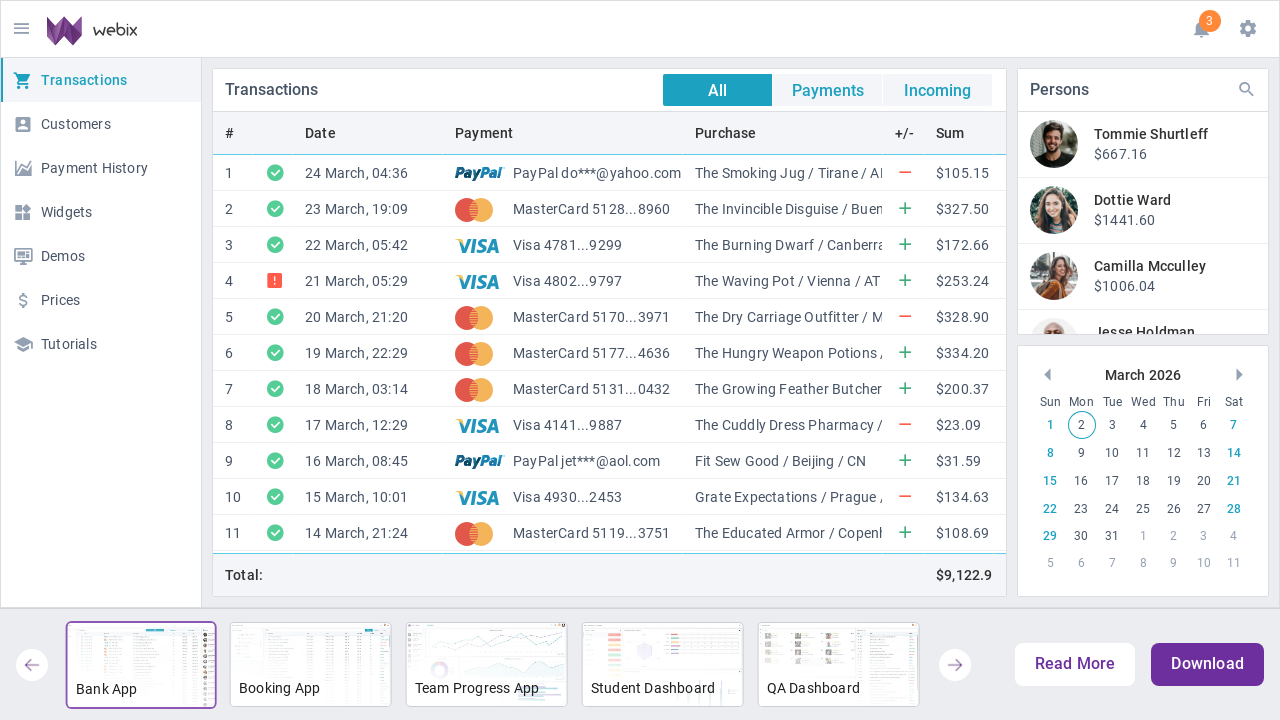

Clicked on Payment History tab at (94, 168) on xpath=//div[@webix_tm_id='payhistoryview']/span[text()='Payment History']
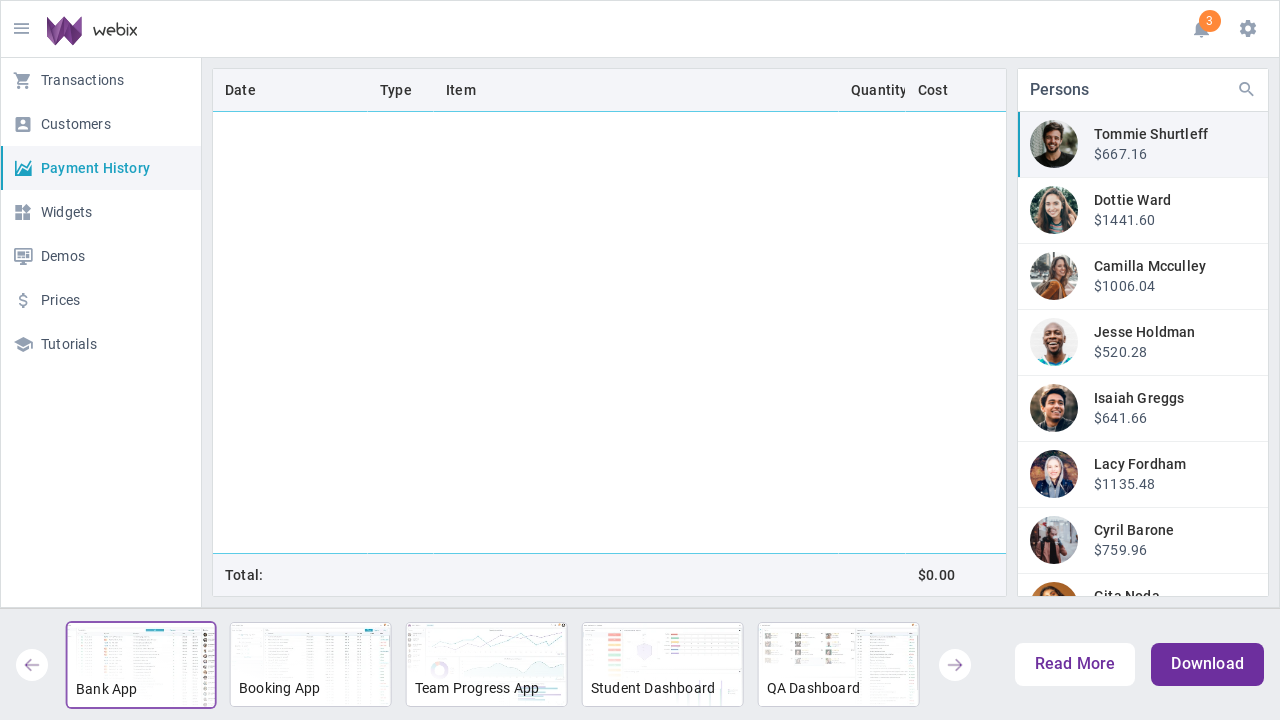

Payment History loaded and total payment cell is visible
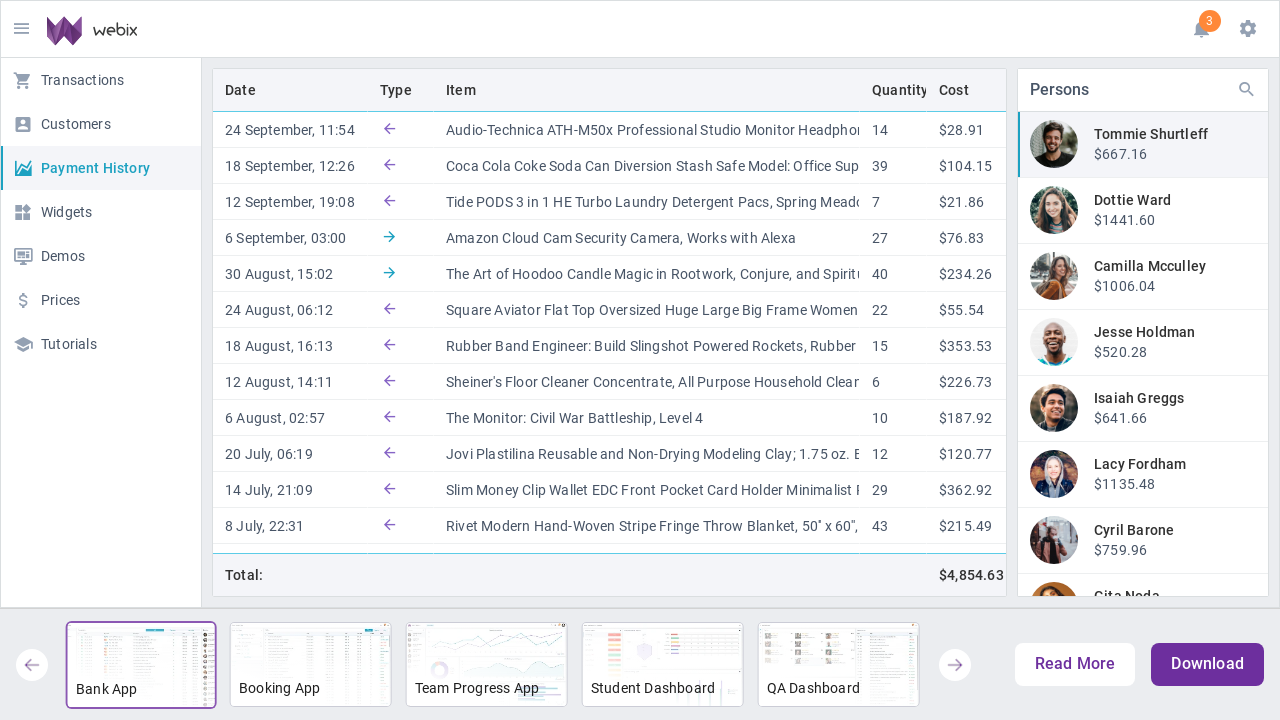

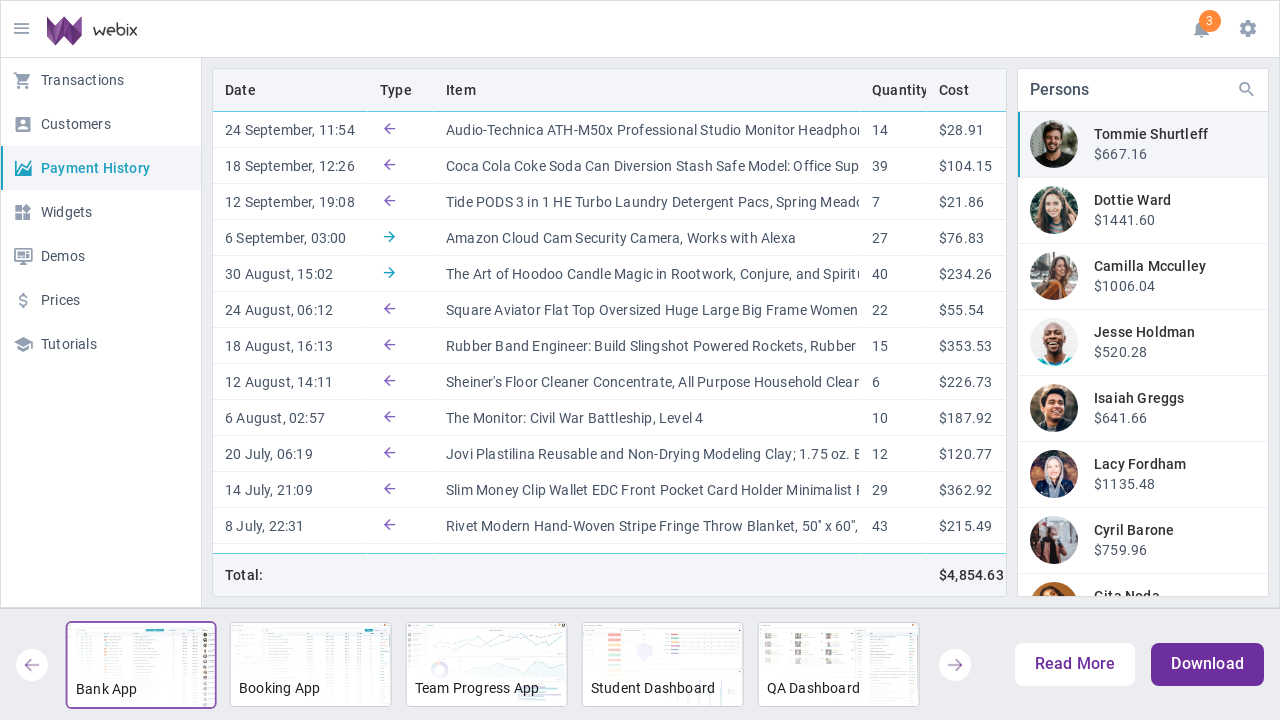